Tests form interaction by clicking a Spanish language option and then filling an email input field, verifying the form handles the interaction correctly.

Starting URL: https://trainingbypackt.github.io/Beginning-Selenium/lesson_3/activity_3_B-1.html

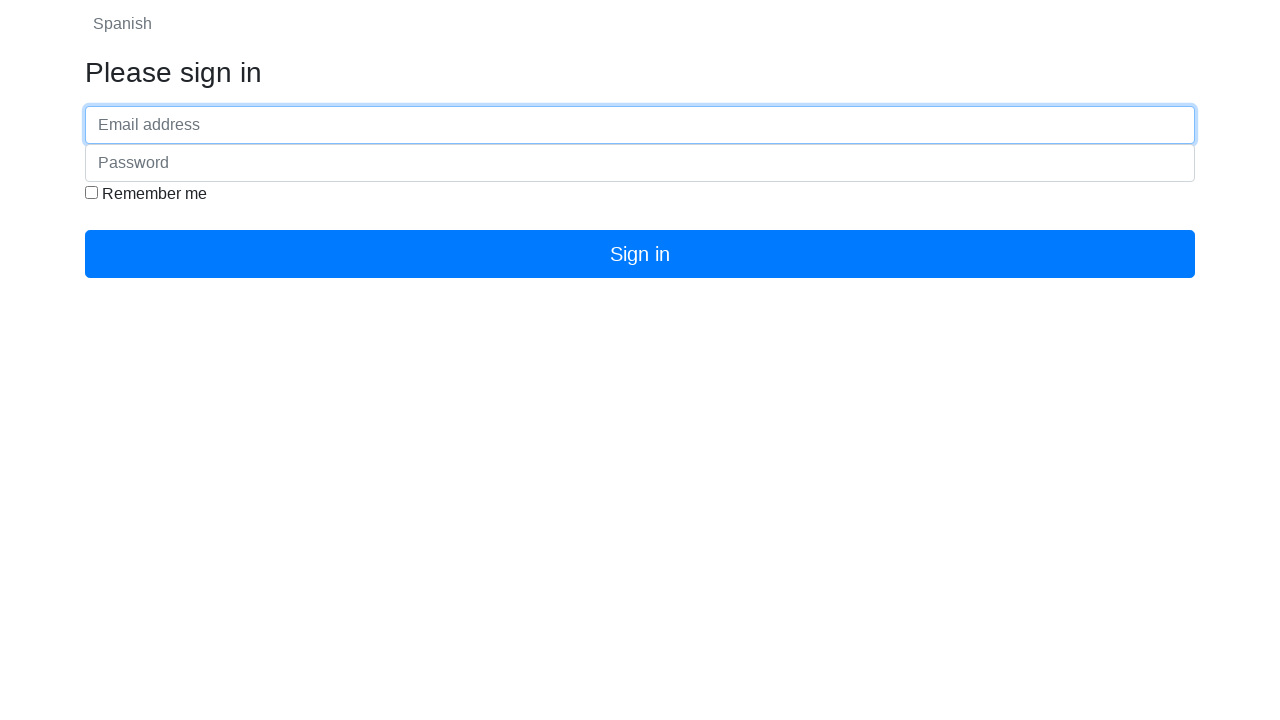

Clicked Spanish language option at (122, 24) on #spanish
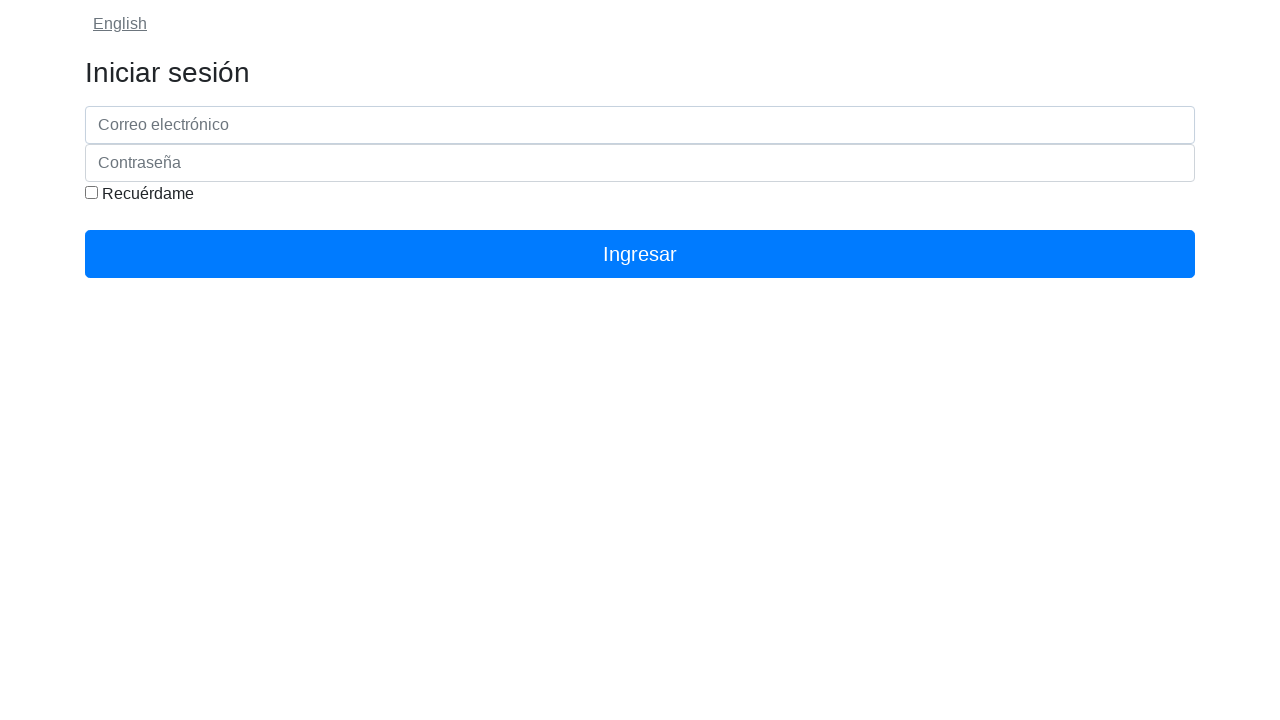

Filled email input field with 'email@gmail.com' on #inputEmail
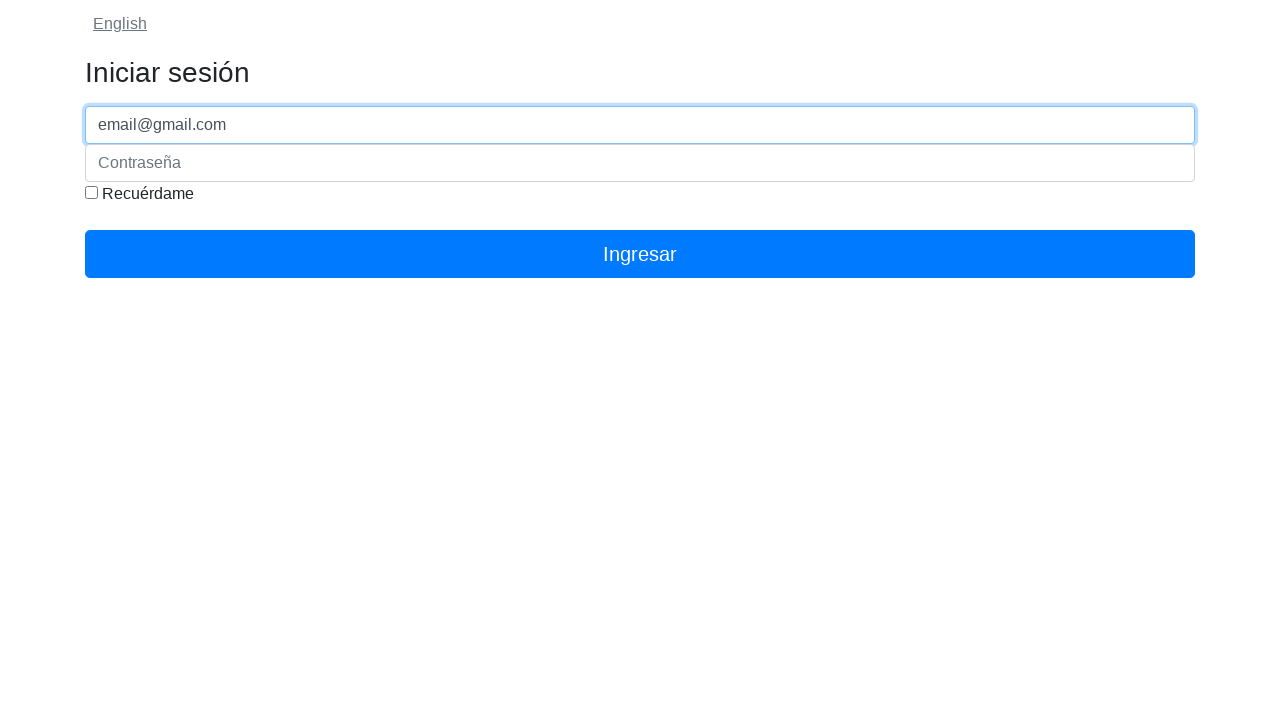

Retrieved email input value for verification
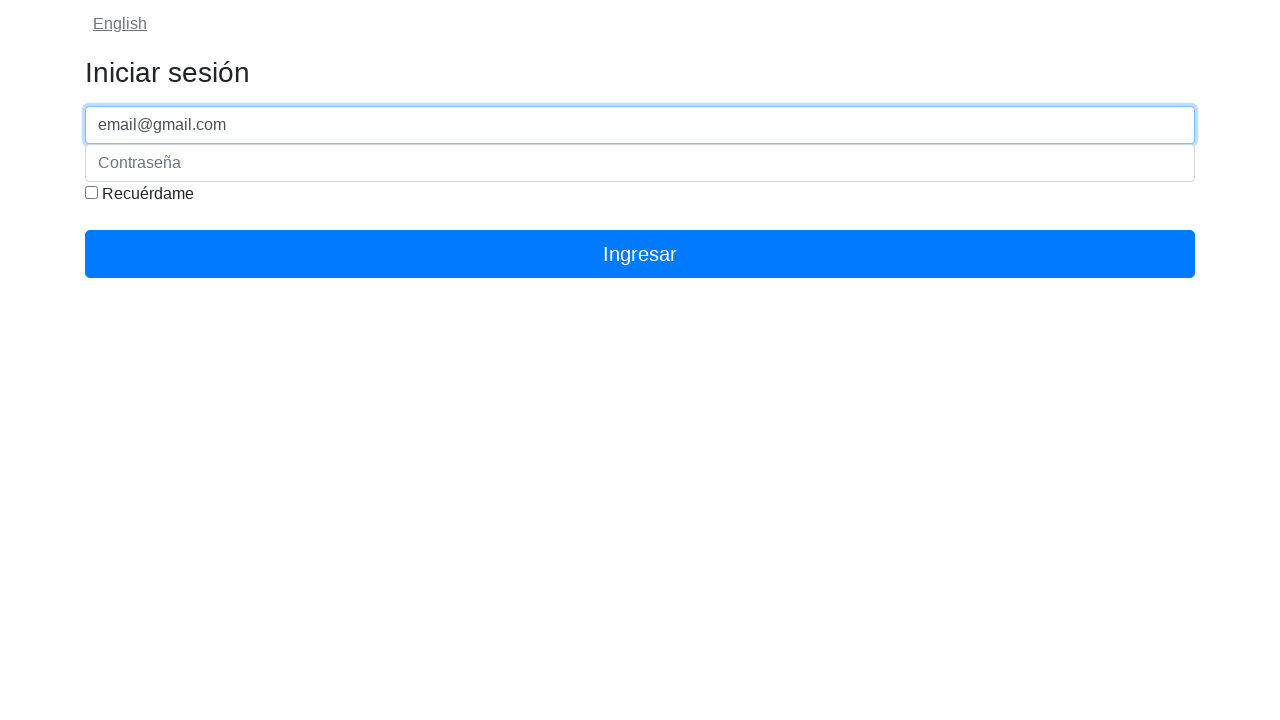

Verified email input value matches expected value 'email@gmail.com'
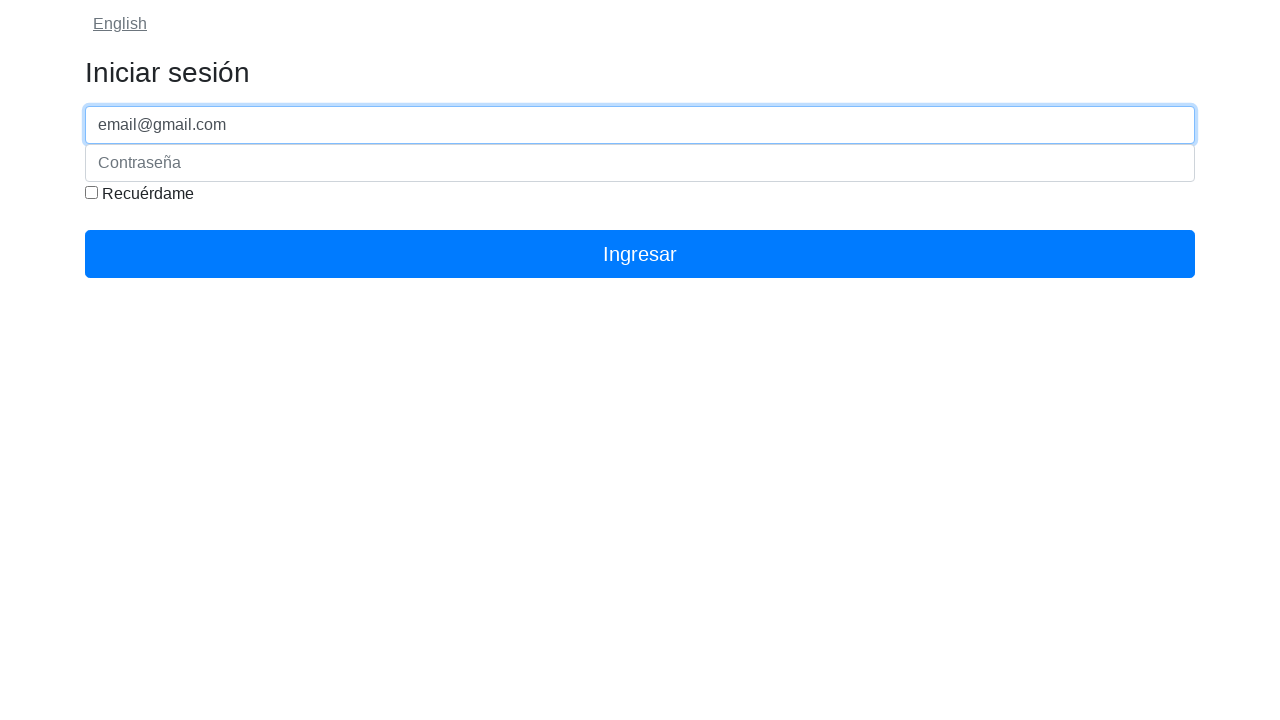

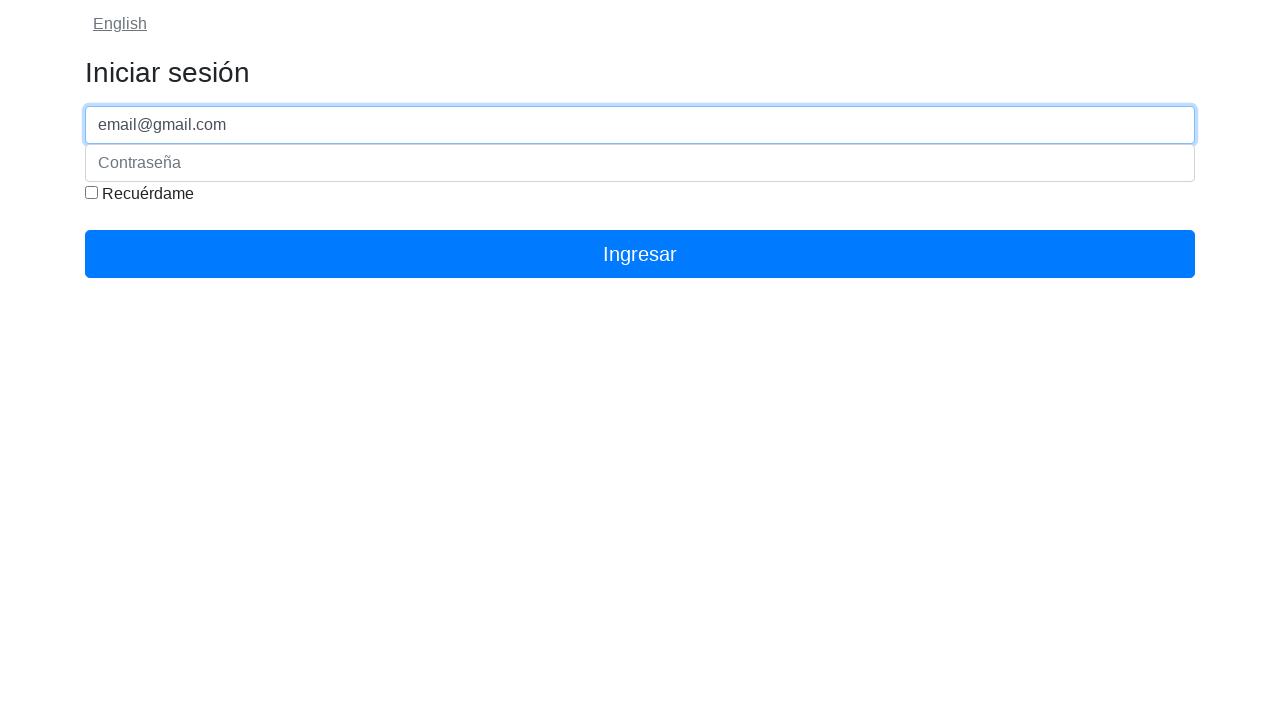